Tests dynamic button interactions by clicking a button that toggles input state and verifying the button text changes after the click.

Starting URL: https://the-internet.herokuapp.com/dynamic_controls

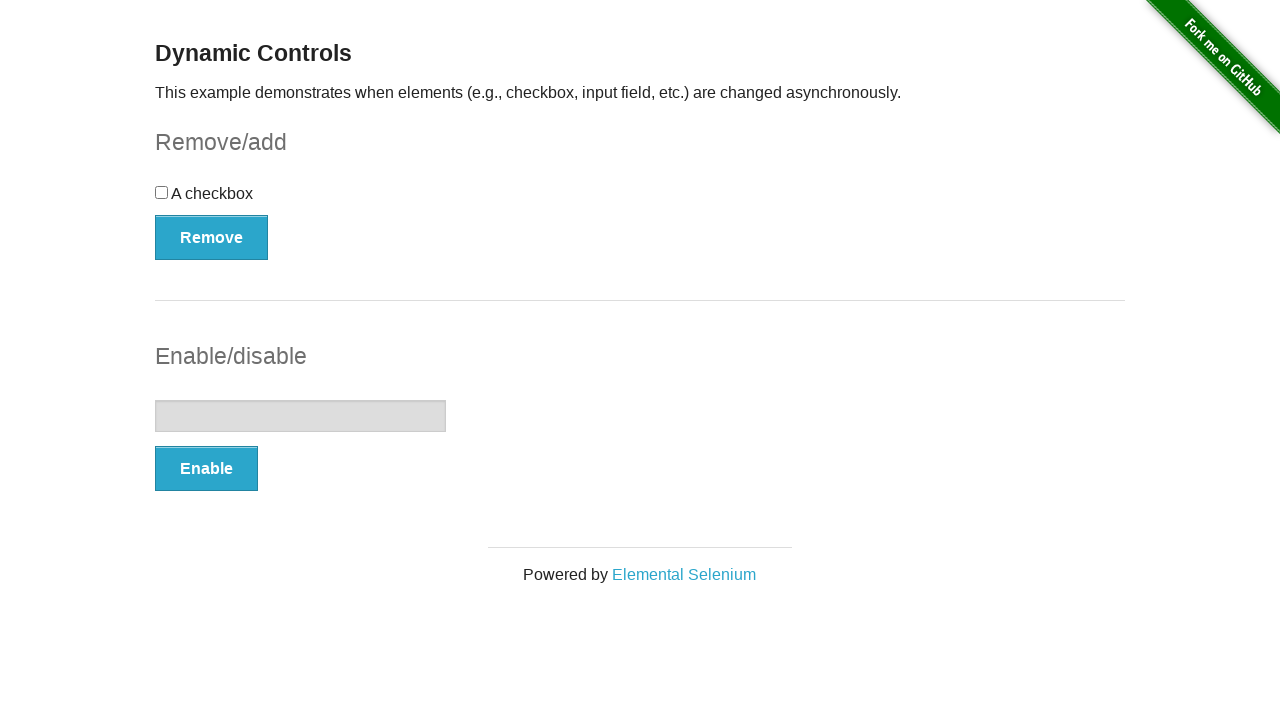

Waited for Enable/Disable input button to load
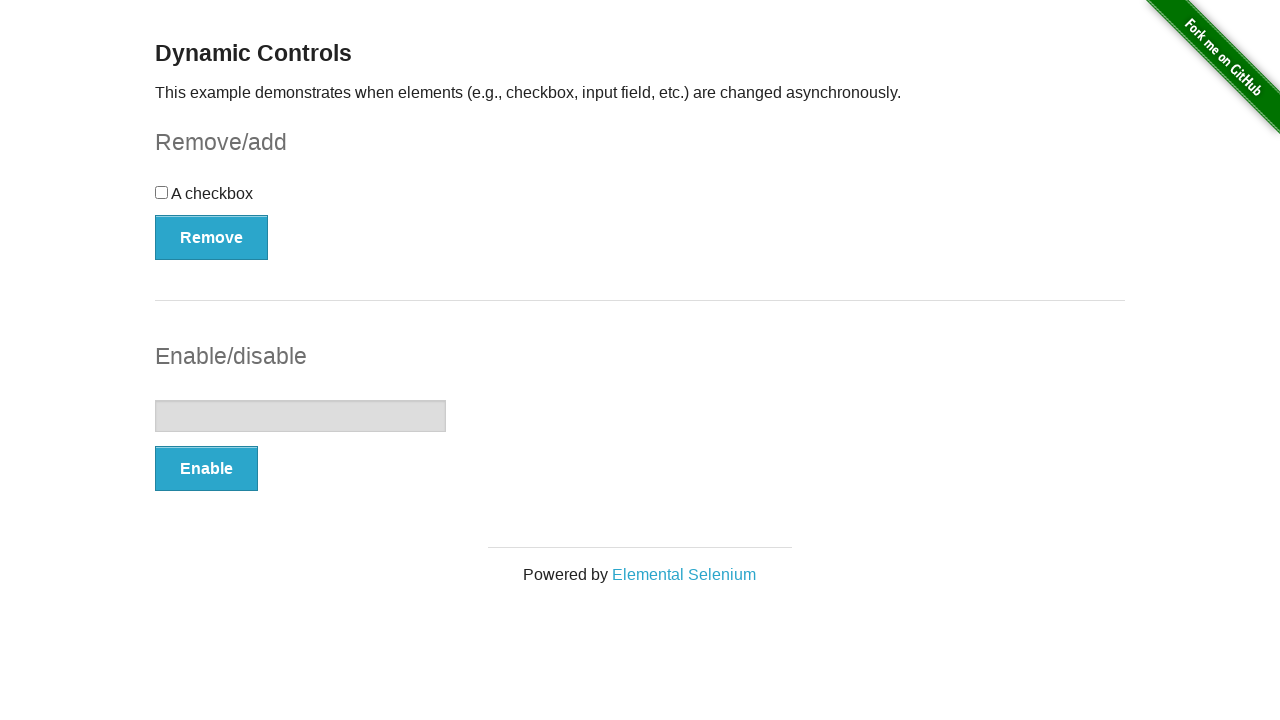

Clicked the Enable/Disable input button at (206, 469) on button[onclick='swapInput()']
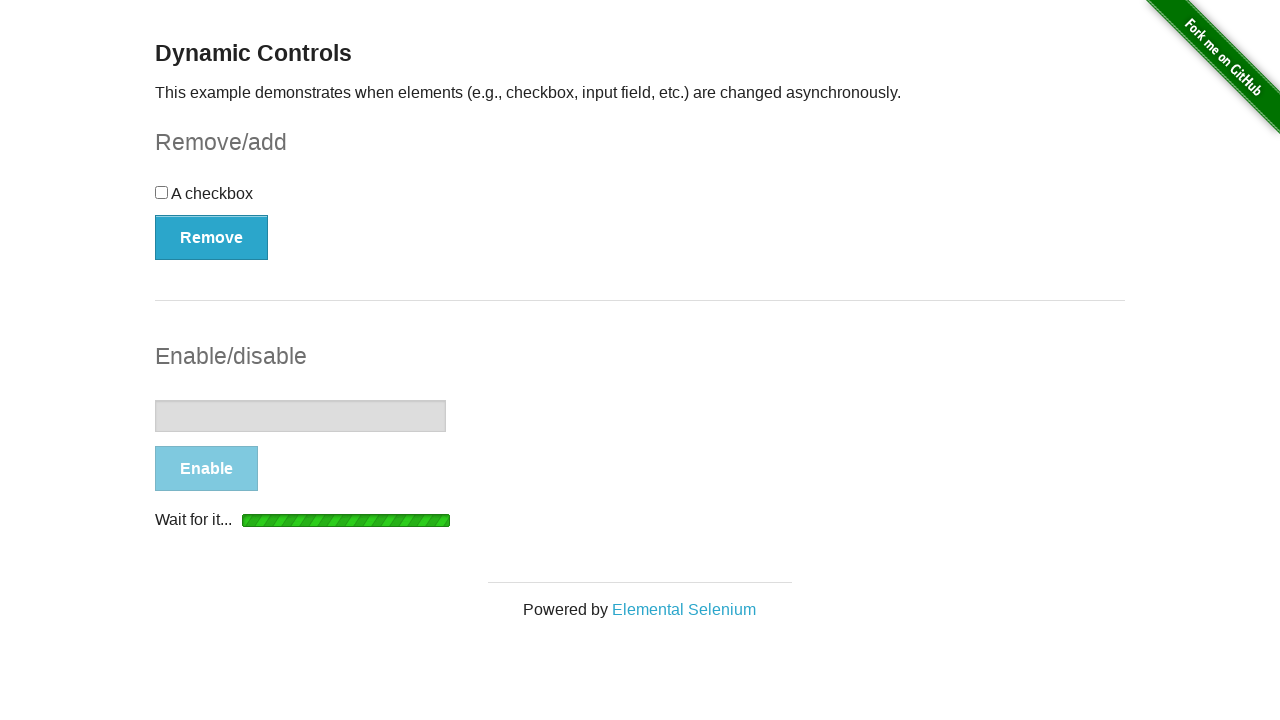

Loading indicator disappeared after button click
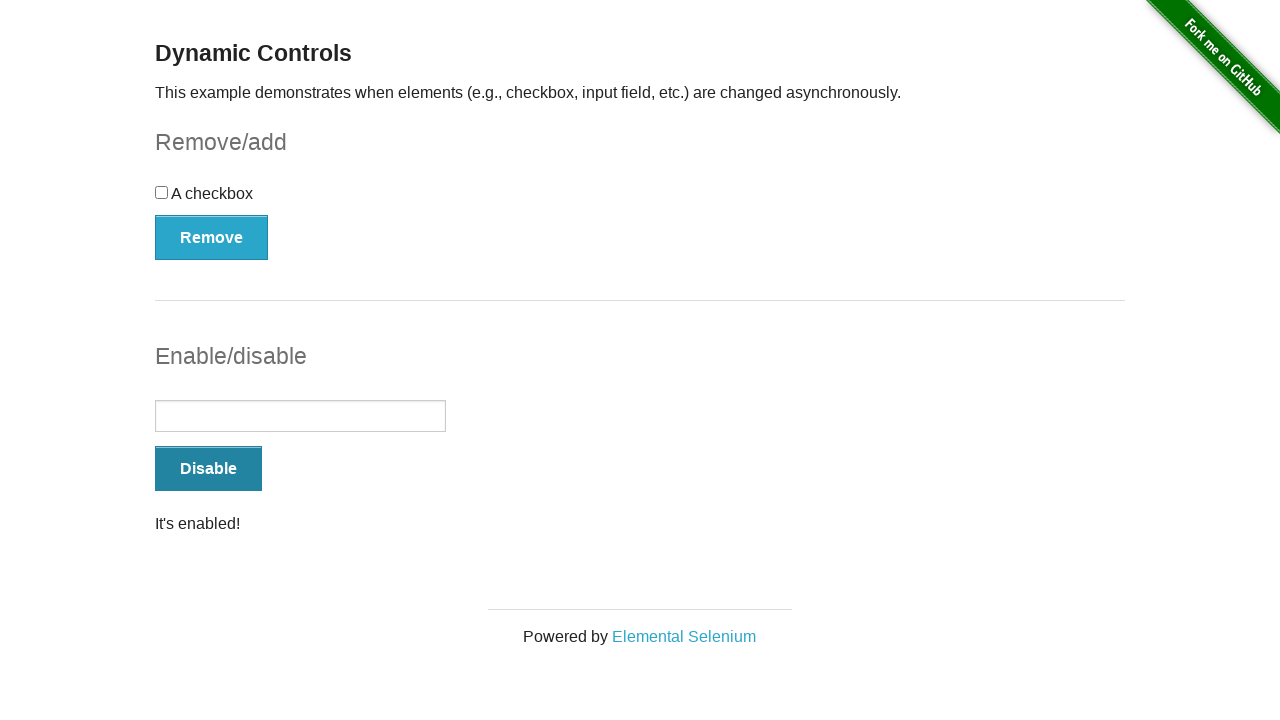

Completion message appeared confirming input state change
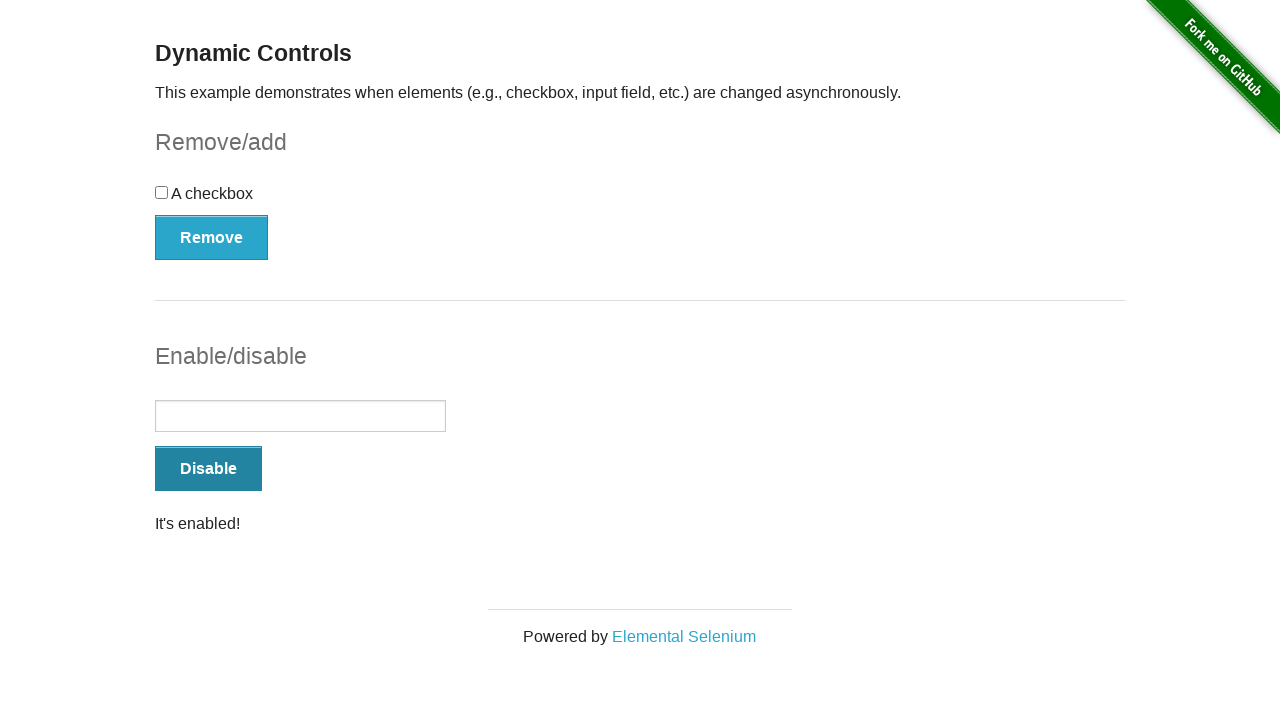

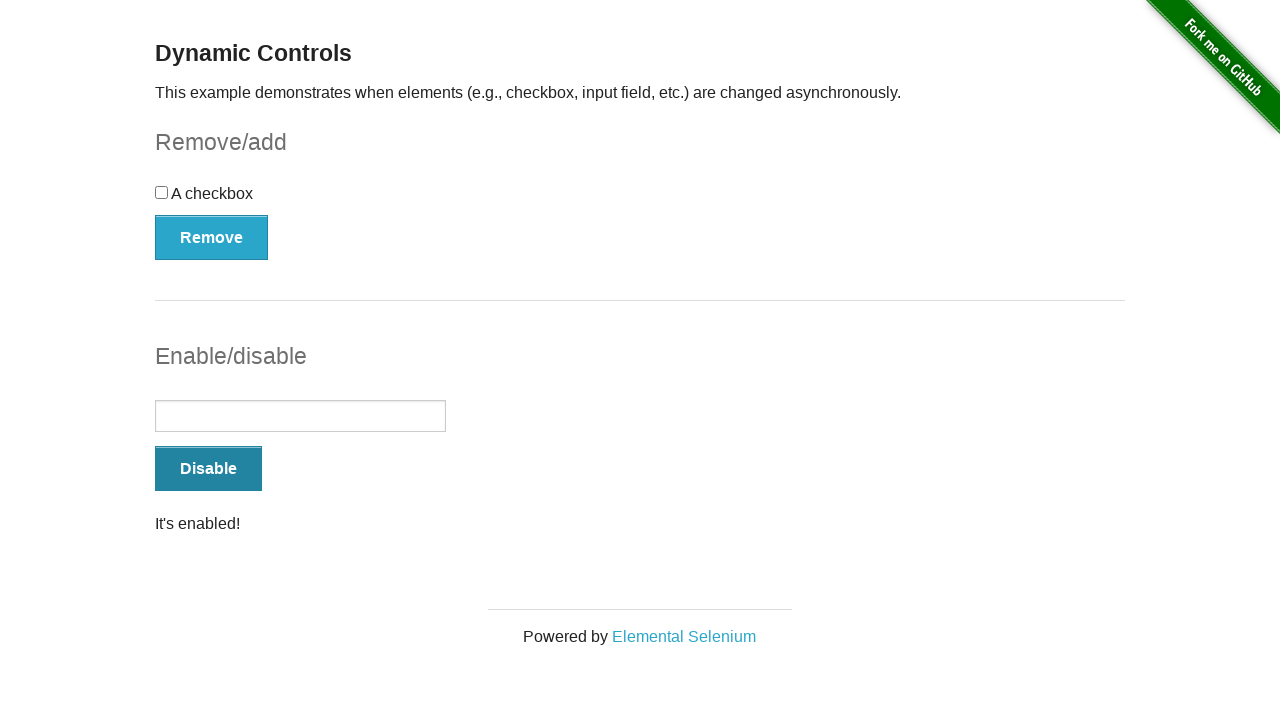